Tests checkbox and radio button functionality using the click() method to toggle various input elements including checkboxes, radio buttons, and switch inputs.

Starting URL: https://zimaev.github.io/checks-radios/

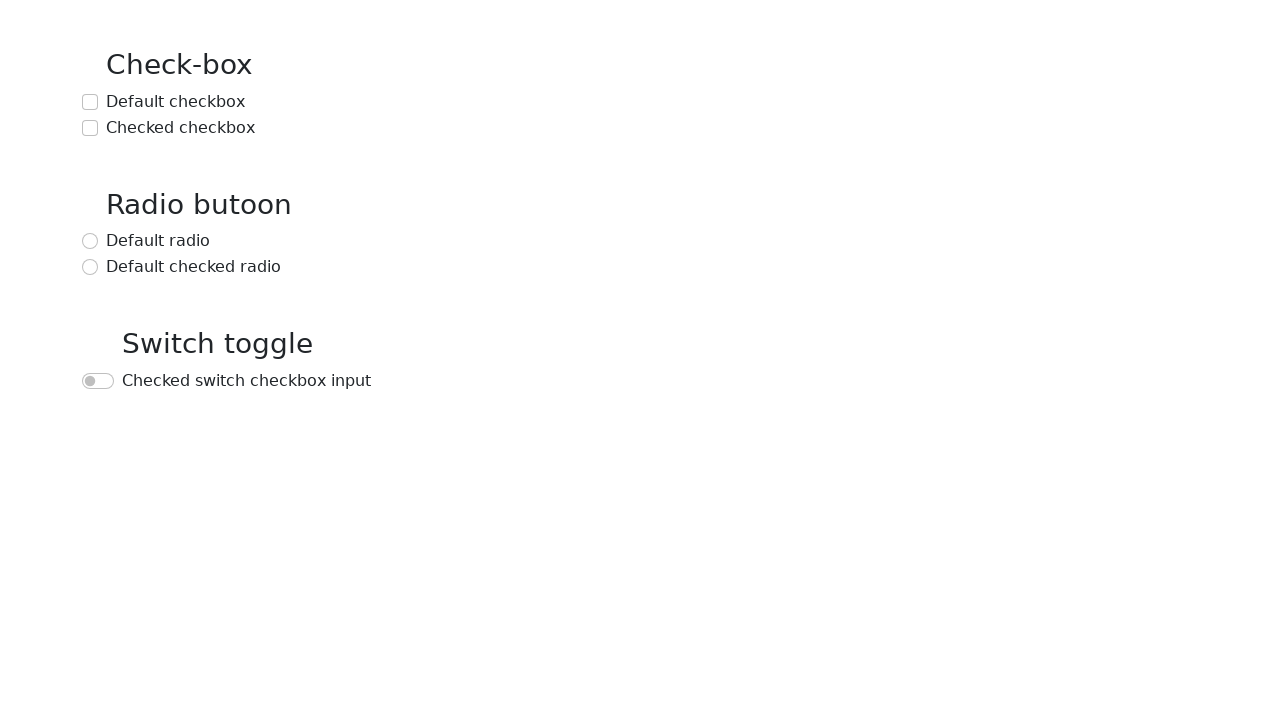

Clicked the default checkbox at (176, 102) on text=Default checkbox
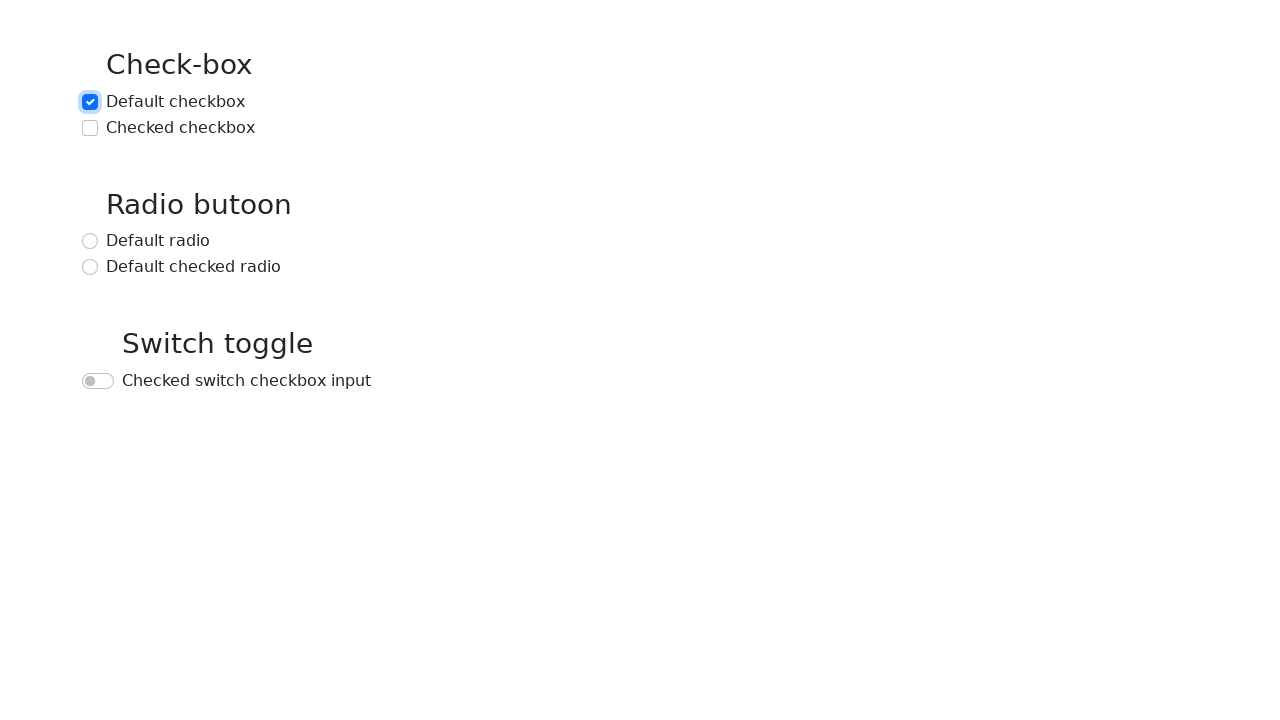

Clicked the checked checkbox at (180, 128) on text=Checked checkbox
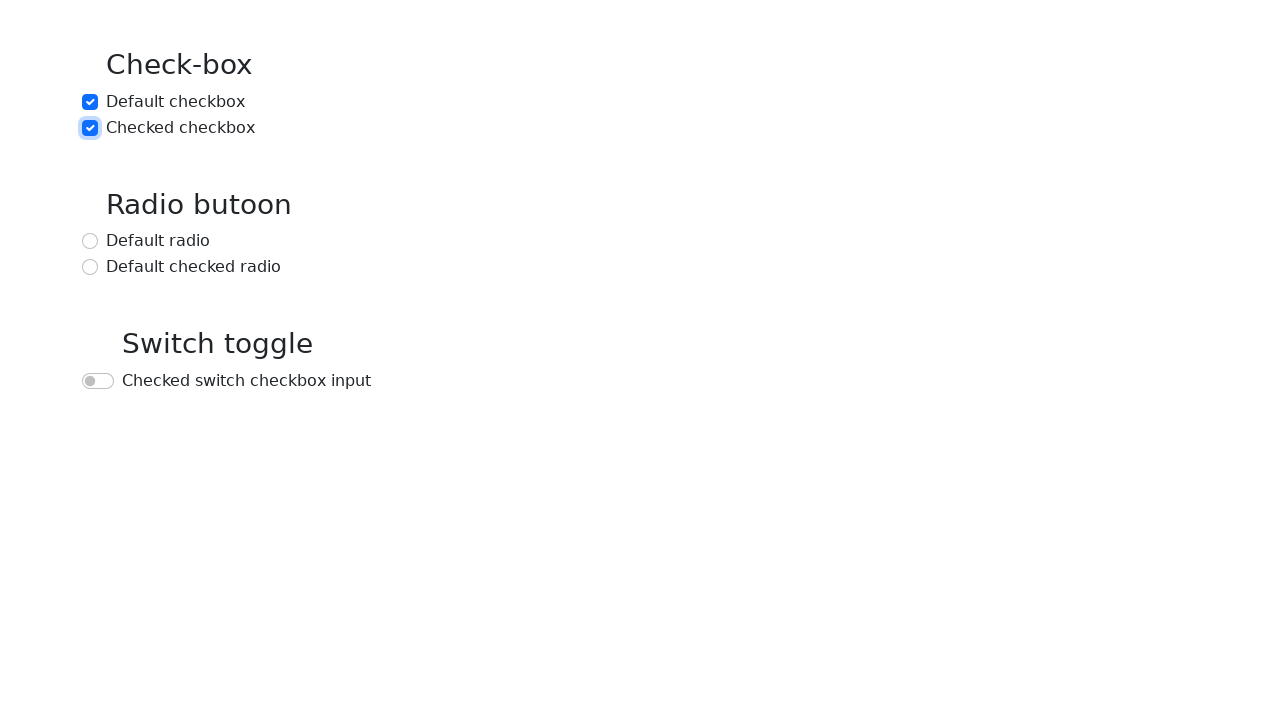

Clicked the default radio button at (158, 241) on text=Default radio
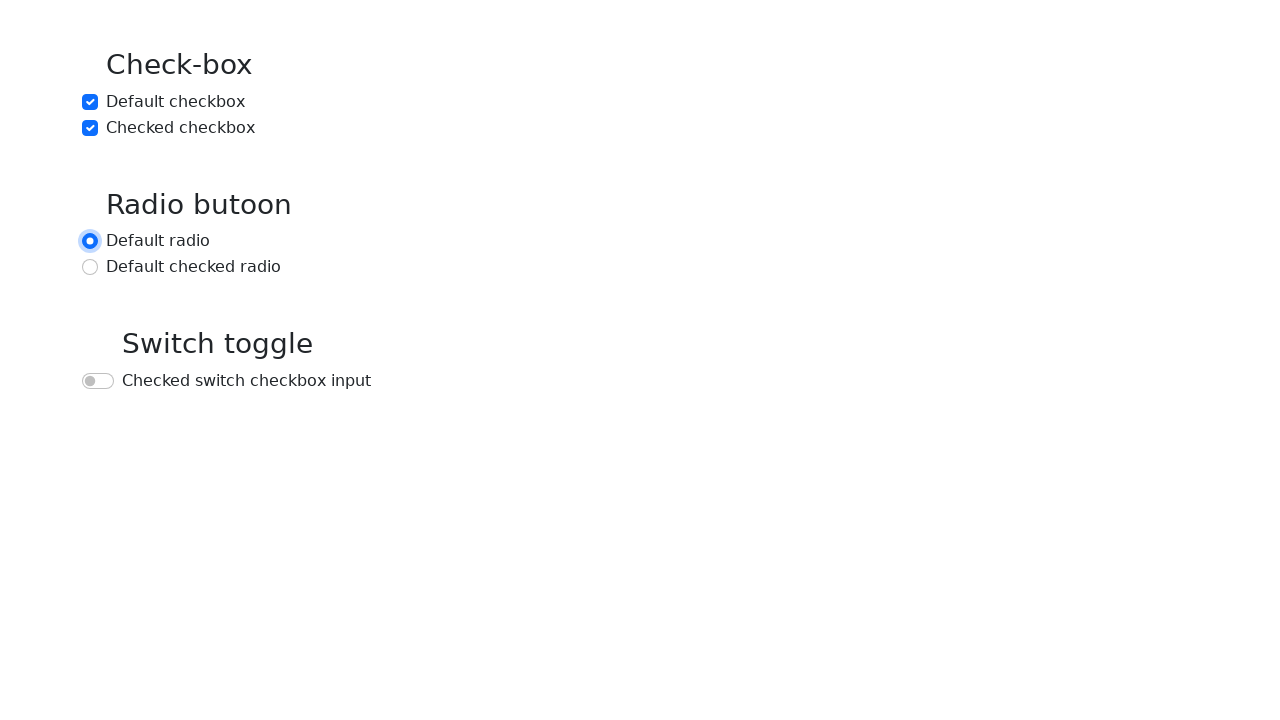

Clicked the default checked radio button at (194, 267) on text=Default checked radio
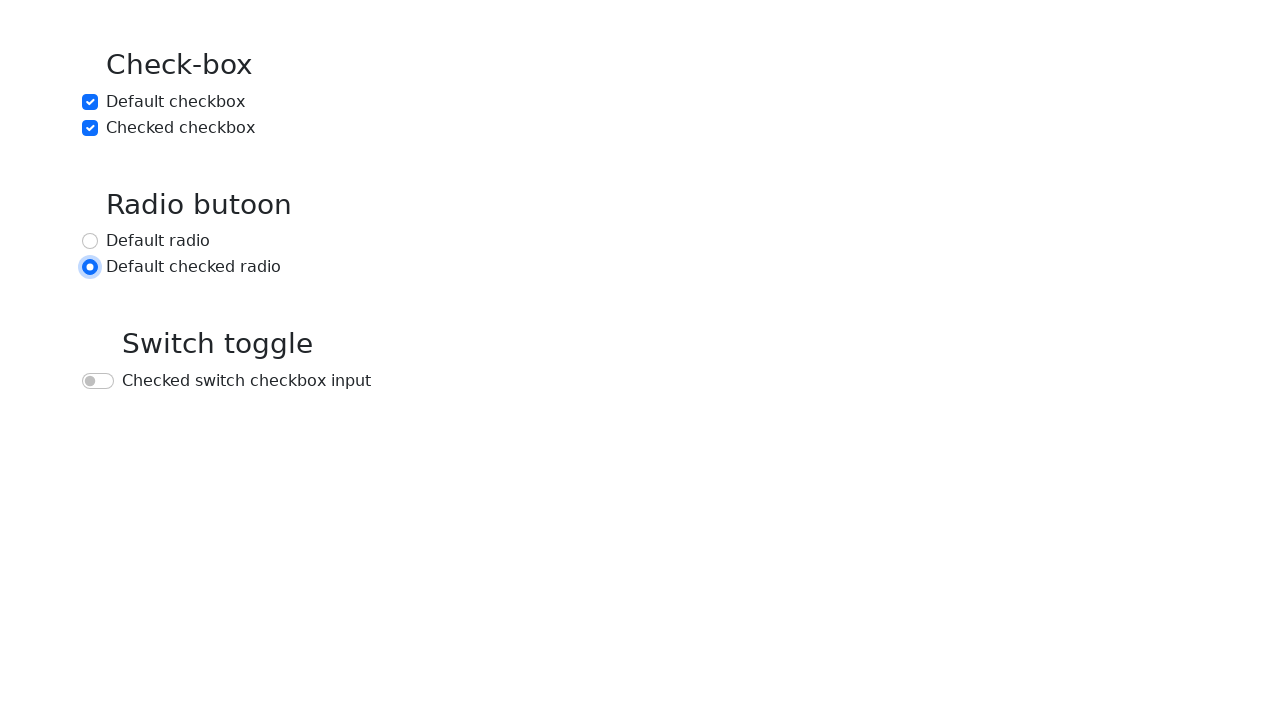

Clicked the checked switch checkbox input at (246, 381) on text=Checked switch checkbox input
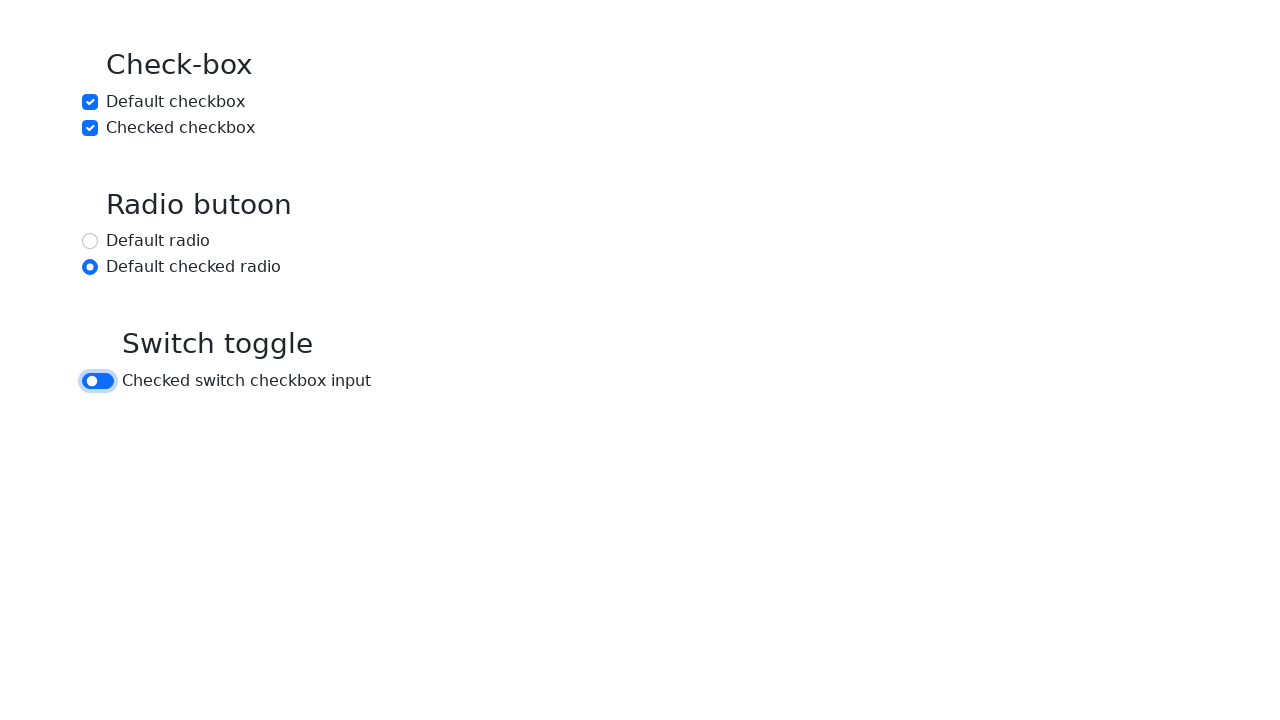

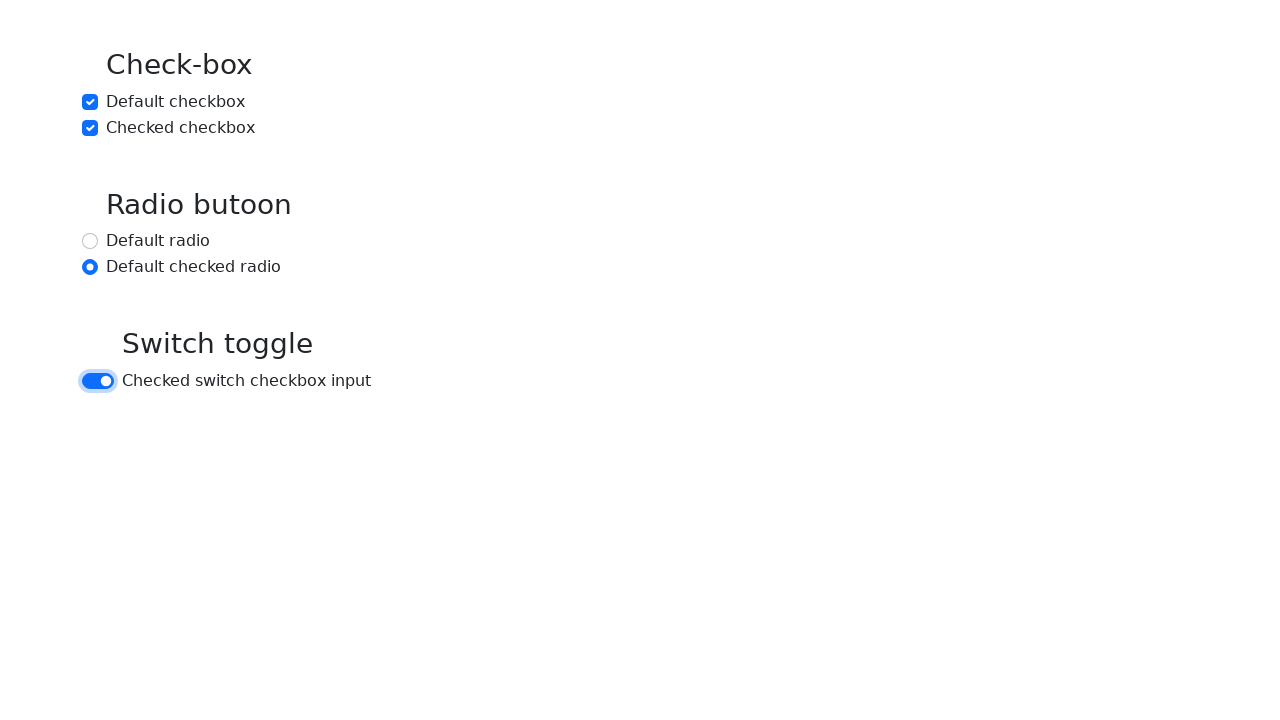